Tests radio button and checkbox selection behavior, verifying selection states

Starting URL: https://automationfc.github.io/basic-form/index.html

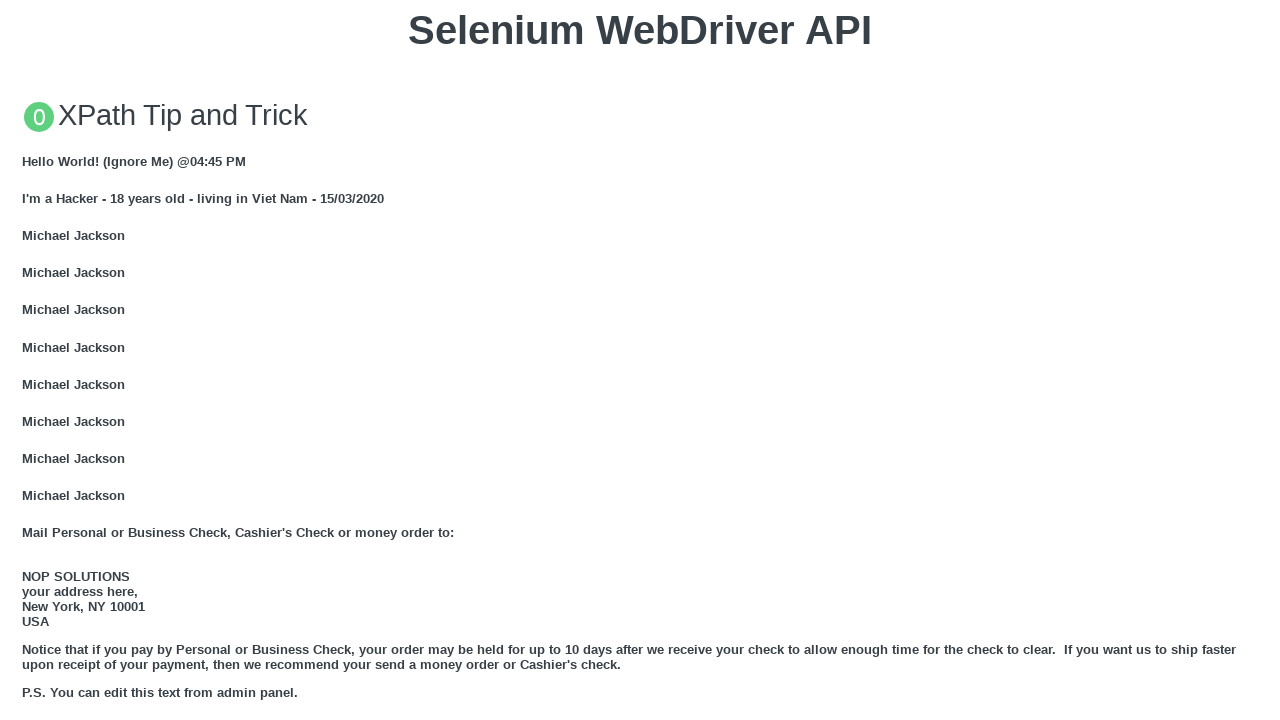

Clicked 'Under 18' radio button at (28, 360) on #under_18
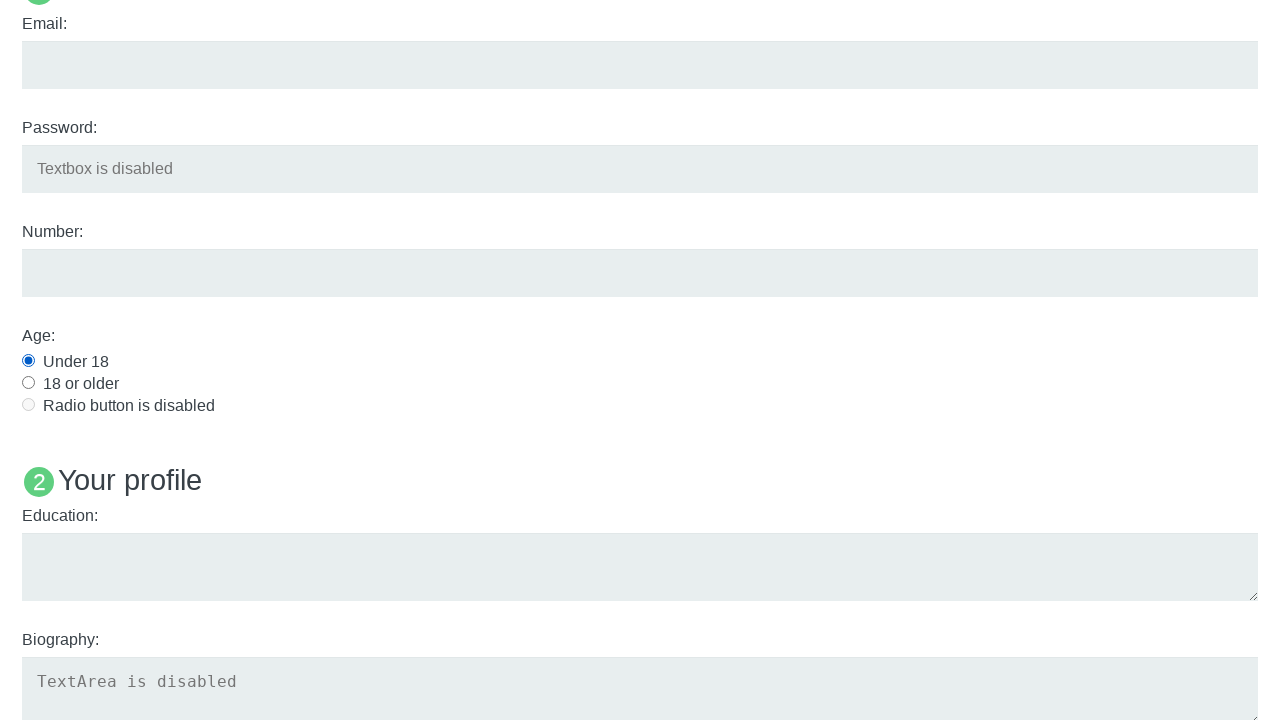

Clicked Java checkbox at (28, 361) on #java
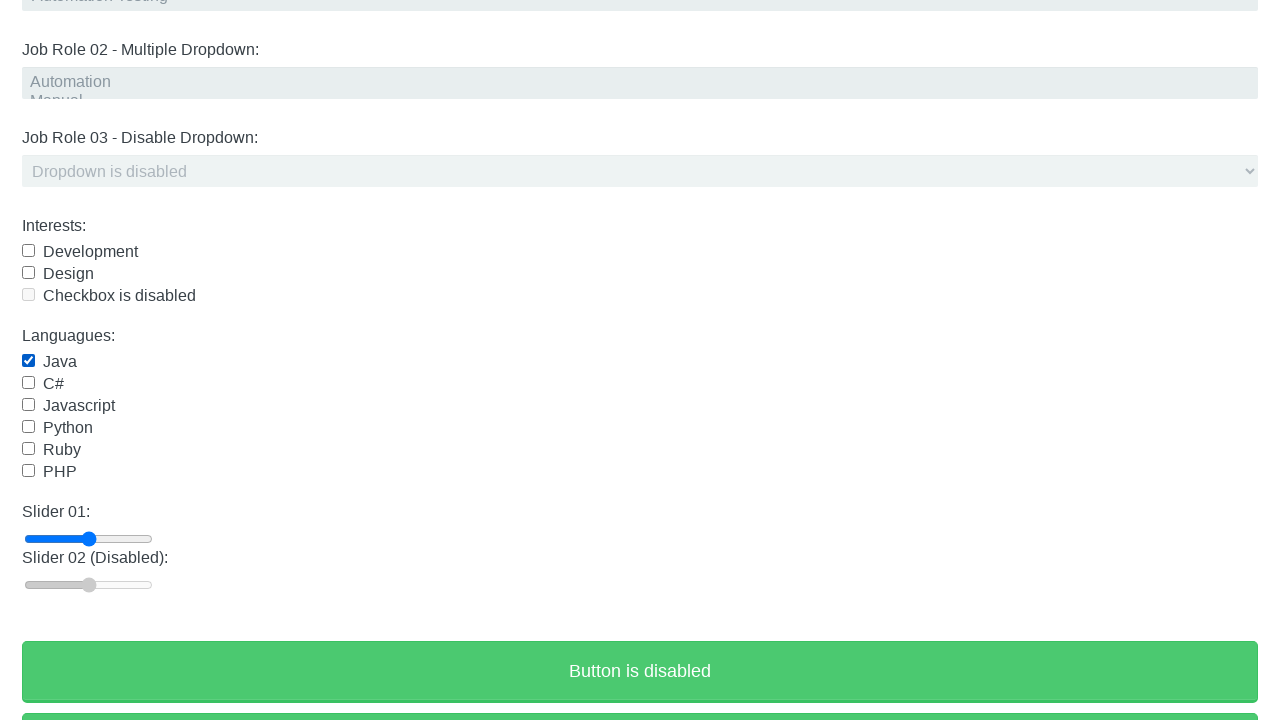

Verified 'Under 18' radio button is selected
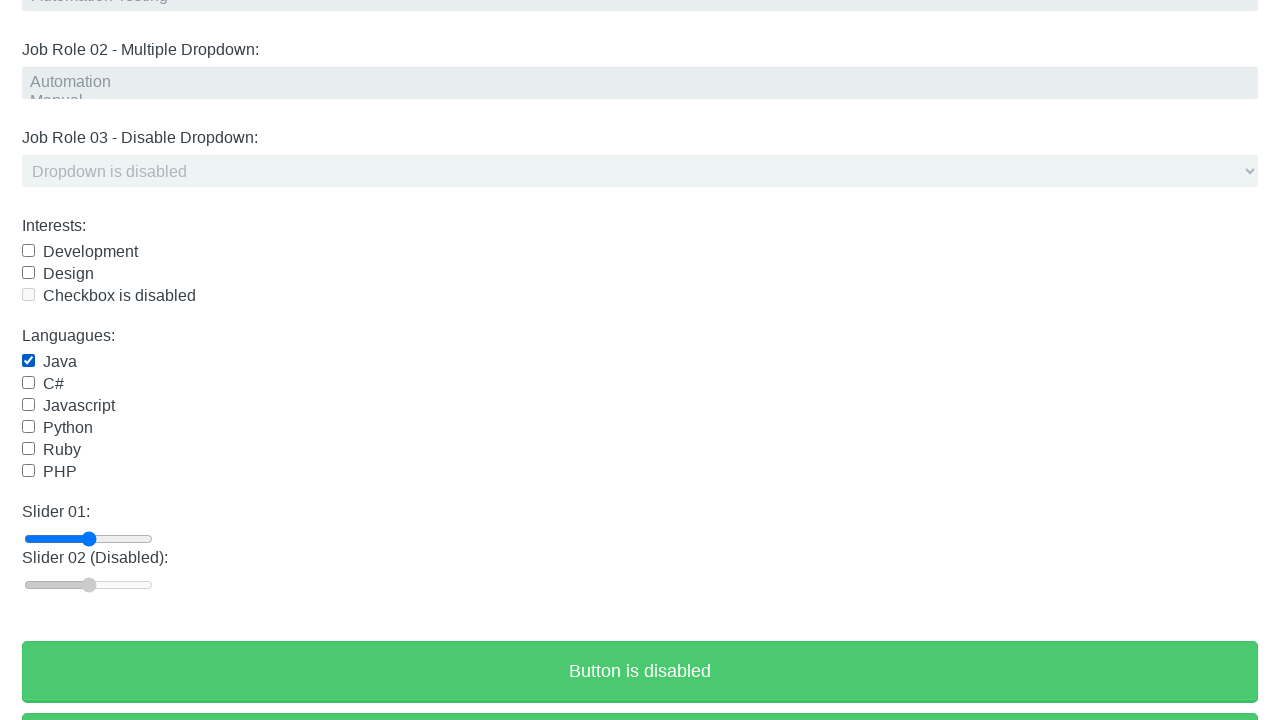

Verified Java checkbox is selected
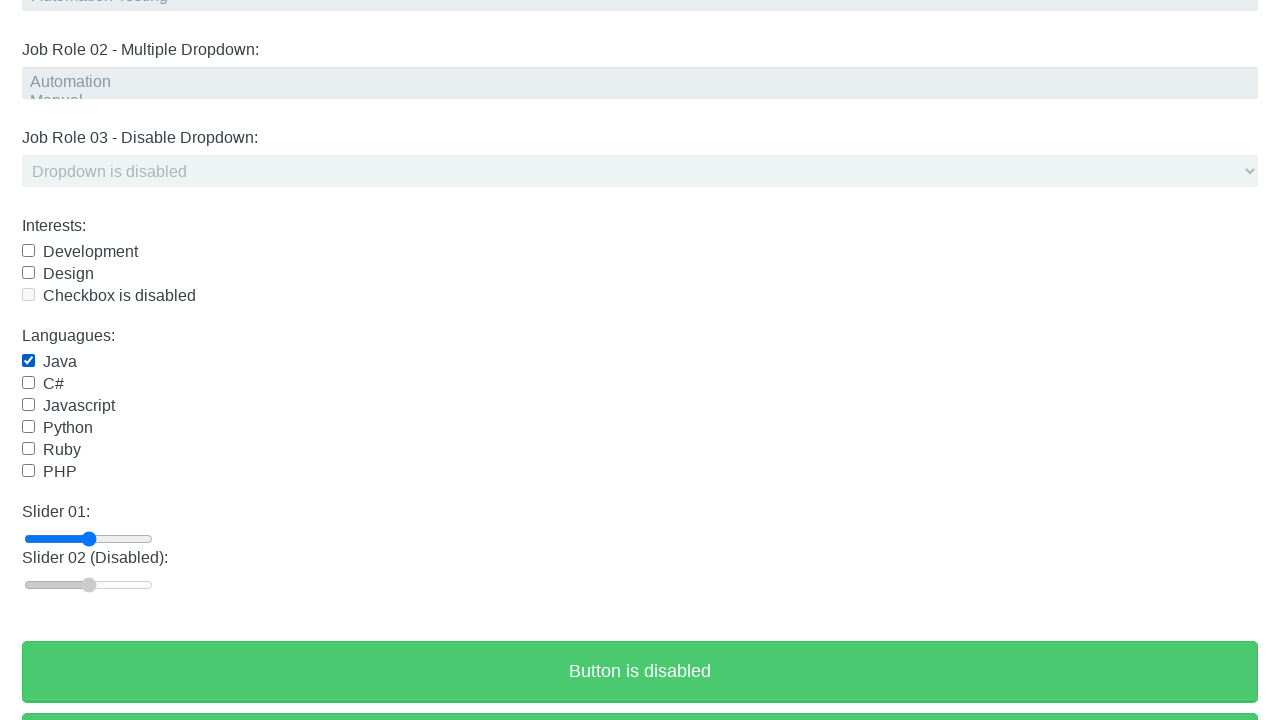

Clicked Java checkbox again to deselect it at (28, 361) on #java
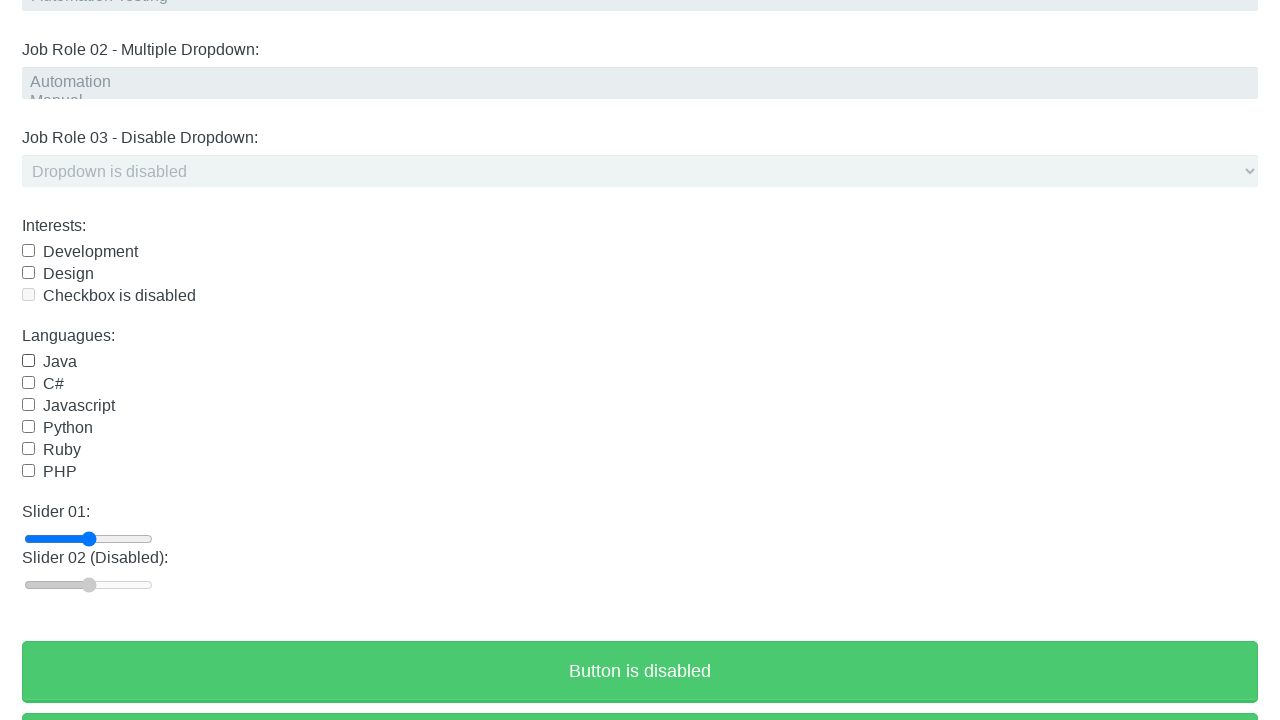

Verified Java checkbox is no longer selected
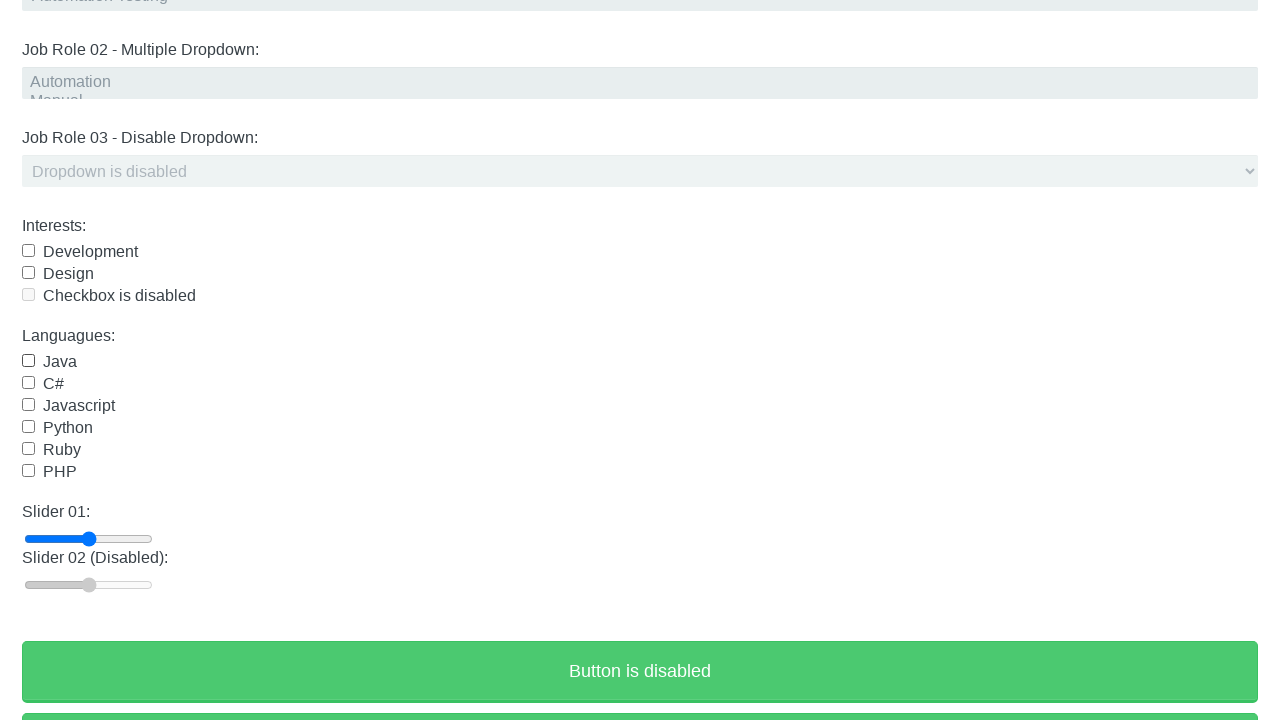

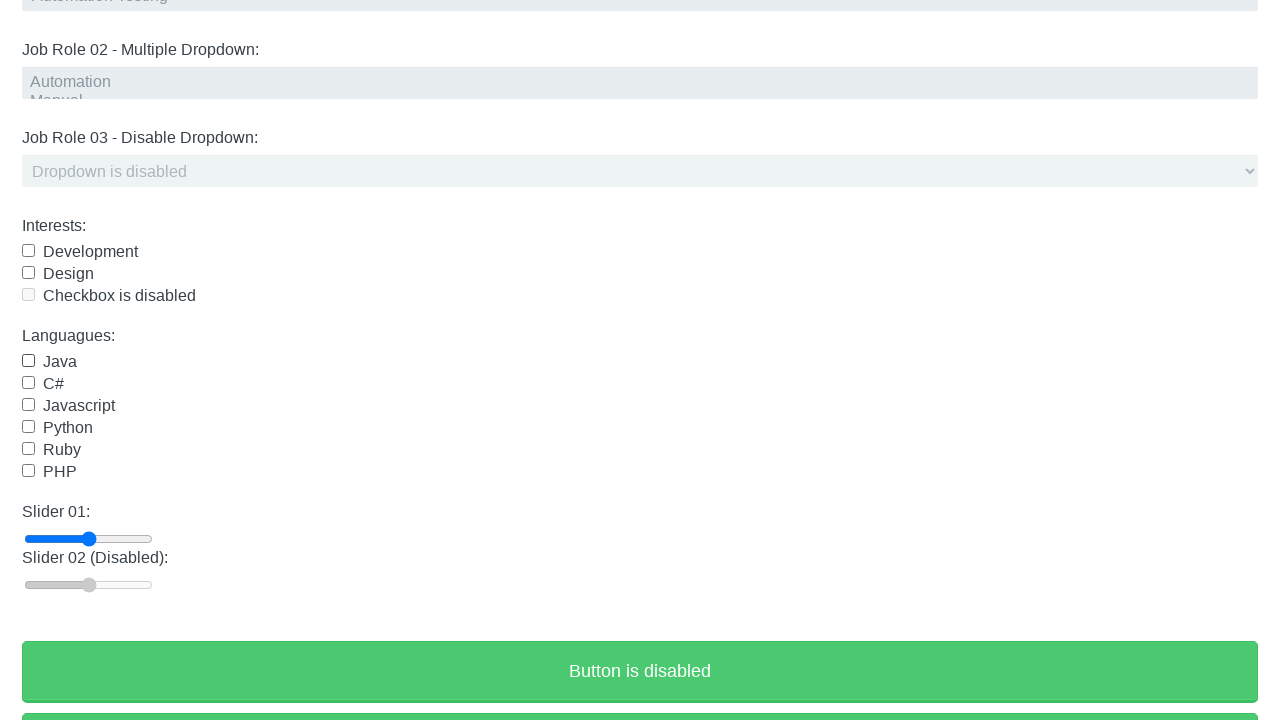